Tests the Playwright homepage by verifying the page title contains "Playwright", checking that the "Get started" link has the correct href attribute, clicking on it, and verifying navigation to the intro page.

Starting URL: https://playwright.dev/

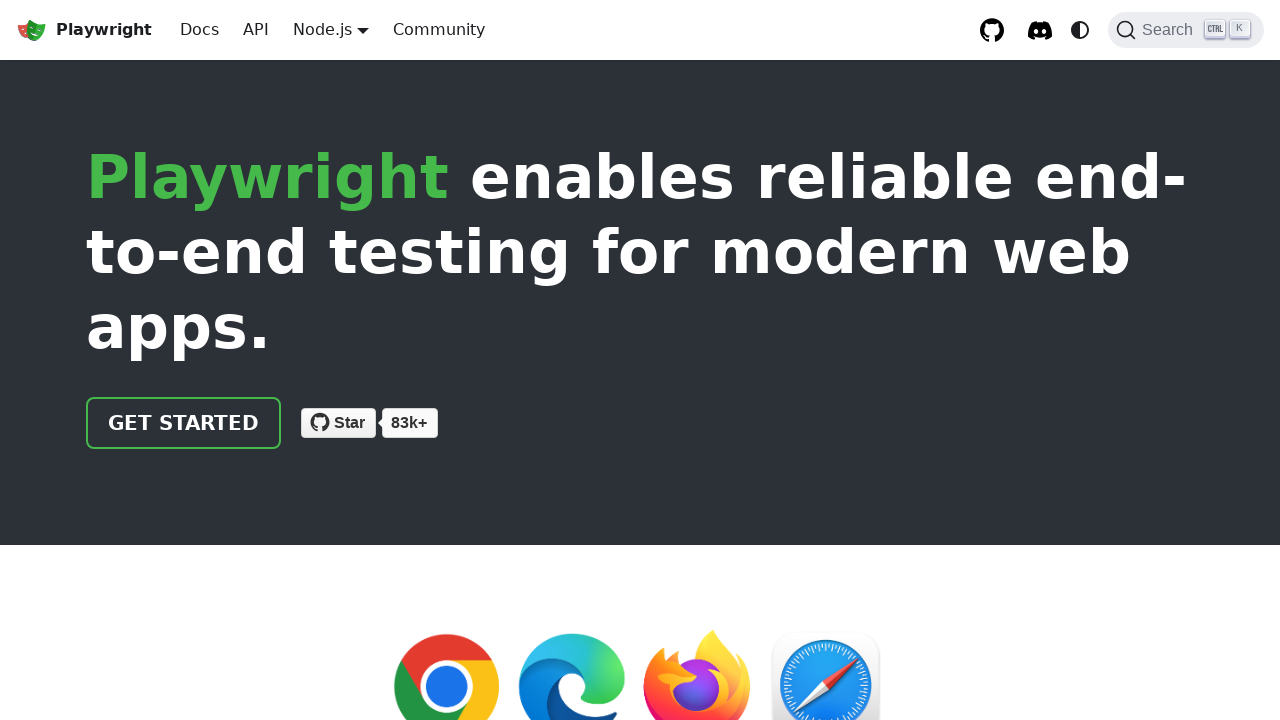

Verified page title contains 'Playwright'
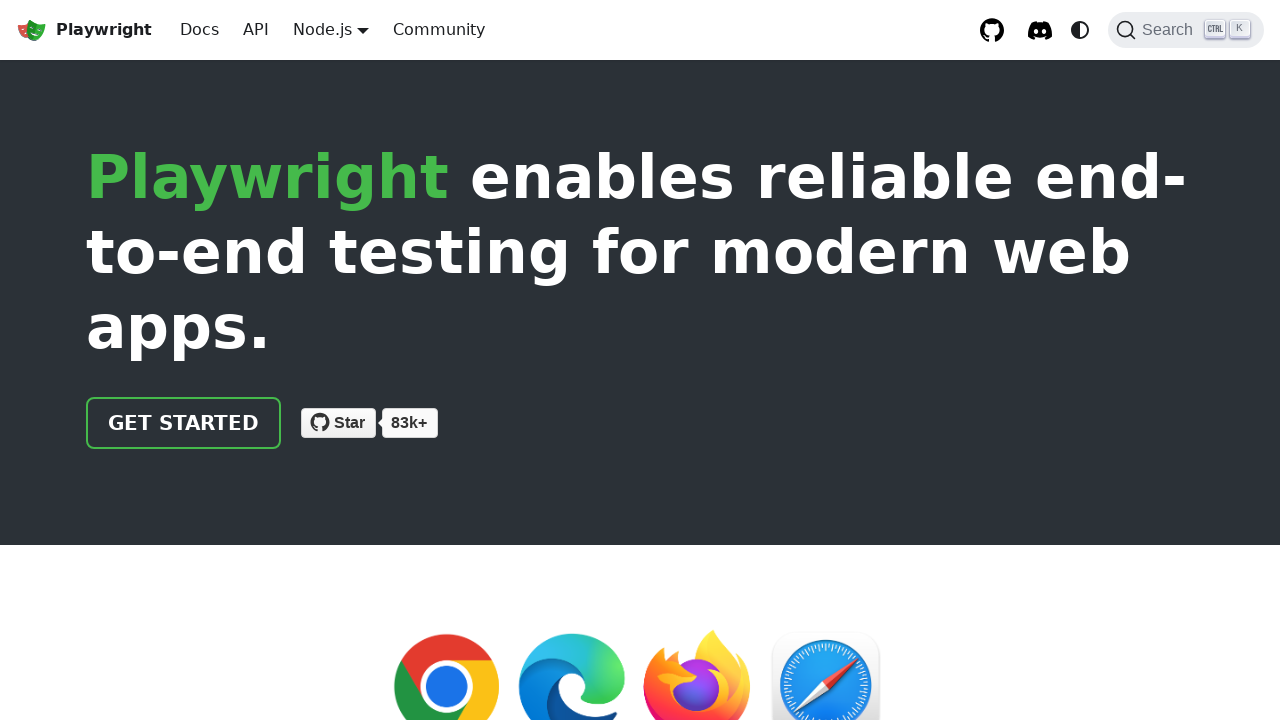

Located 'Get started' link
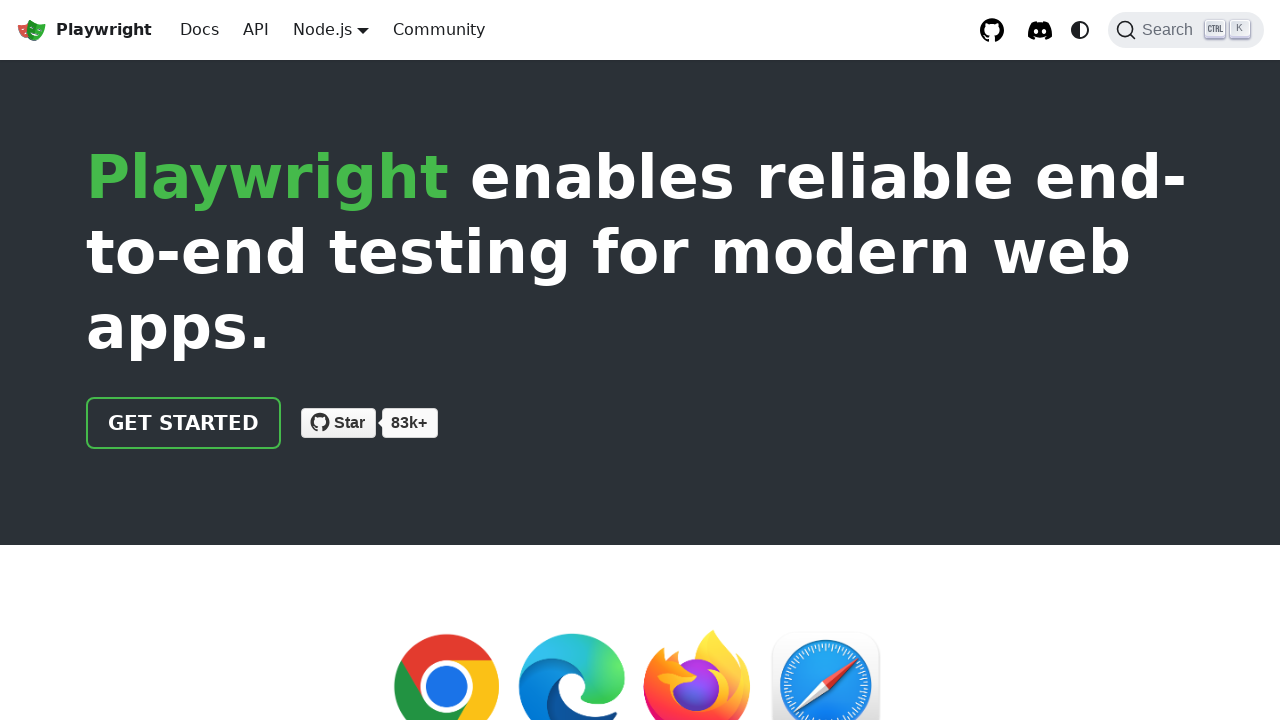

Verified 'Get started' link has correct href attribute '/docs/intro'
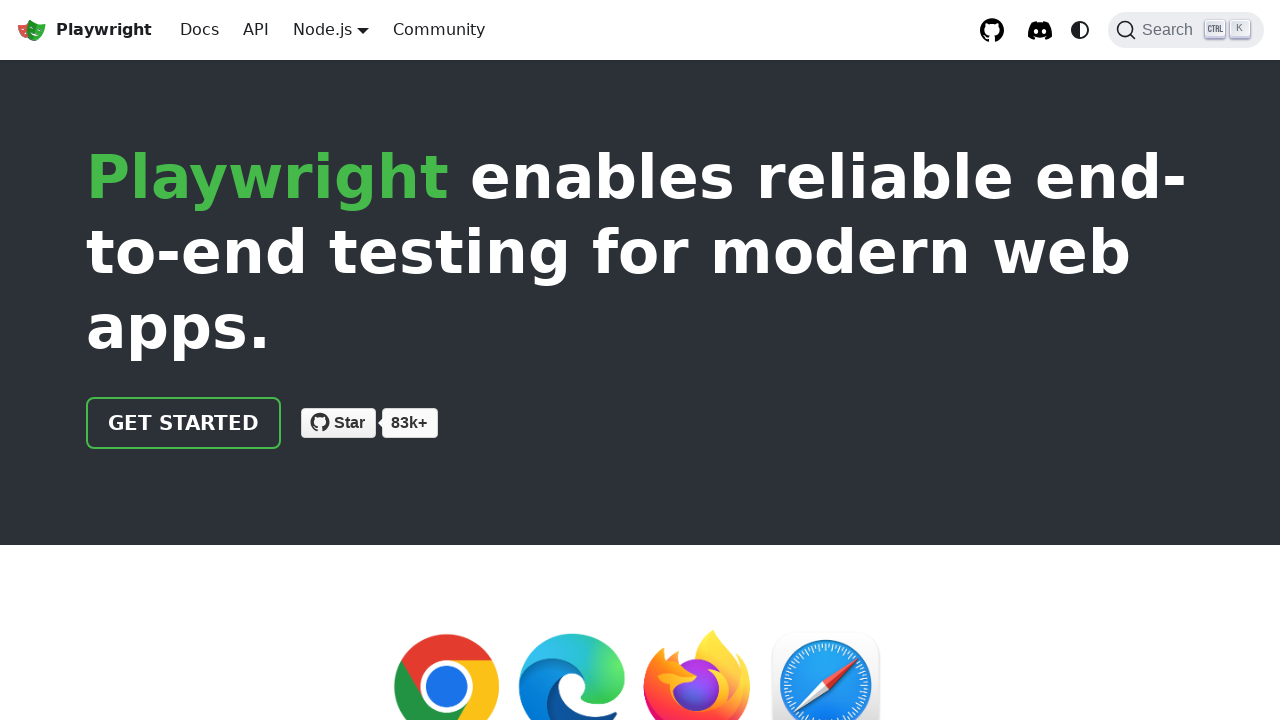

Clicked 'Get started' link at (184, 423) on internal:role=link[name="Get started"i]
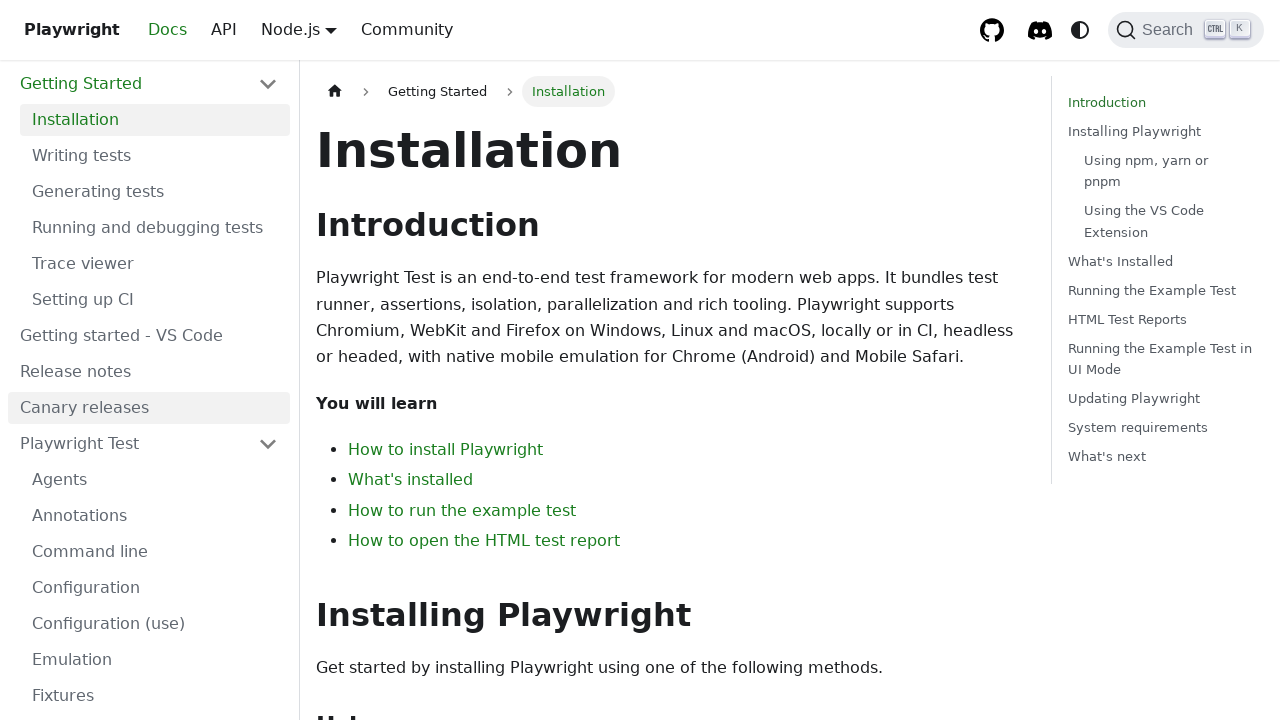

Verified navigation to intro page with URL containing 'intro'
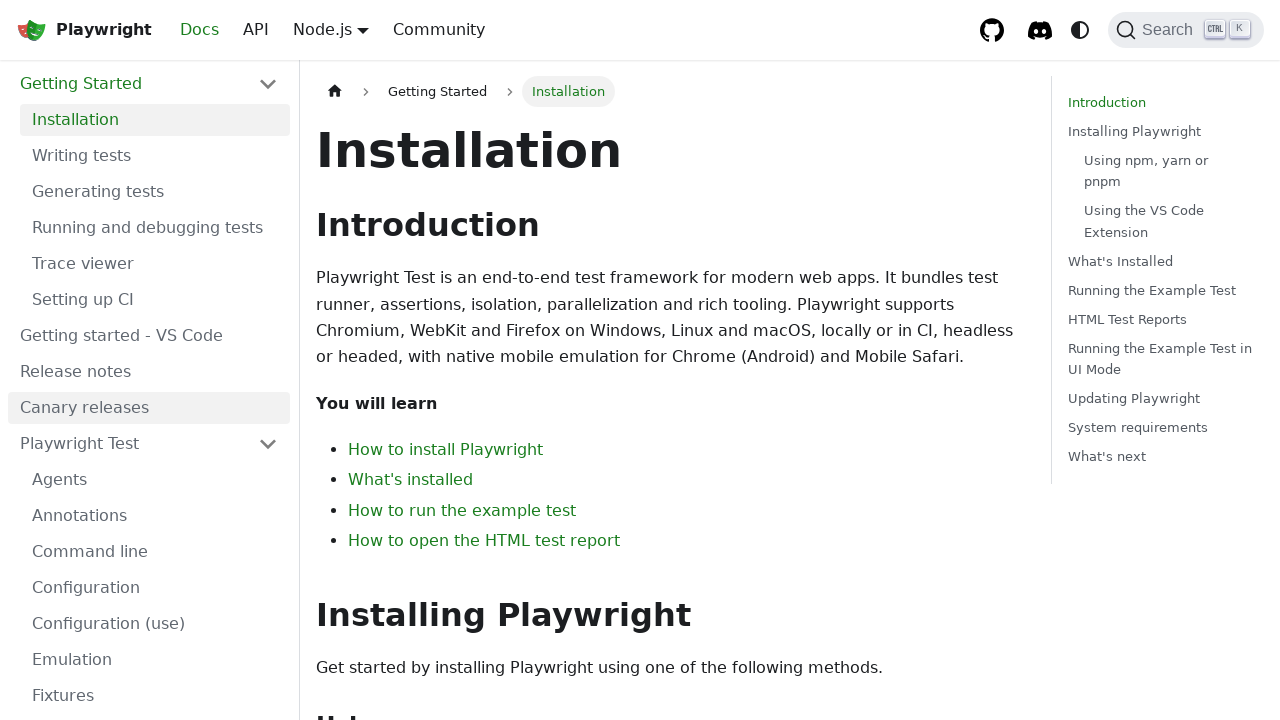

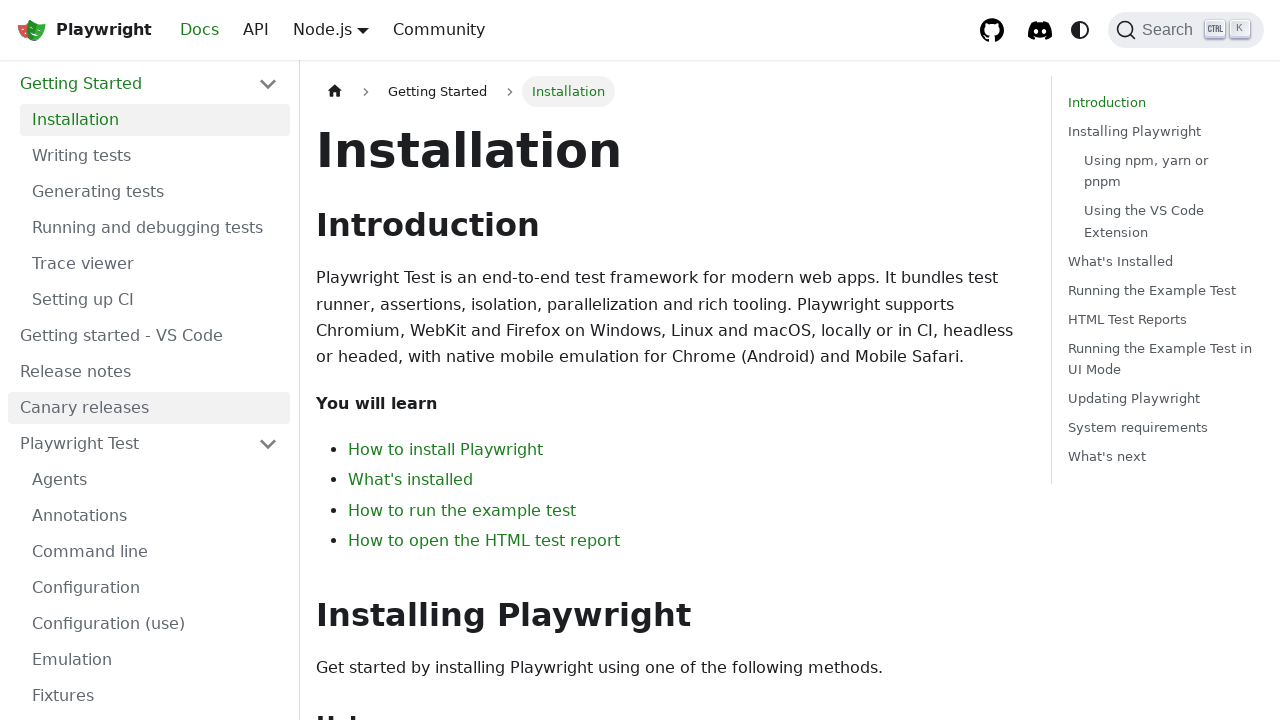